Tests adding a product to cart by navigating to the Laptops category, selecting Sony vaio i7, clicking the Add to cart button, and accepting the confirmation alert.

Starting URL: https://www.demoblaze.com/index.html

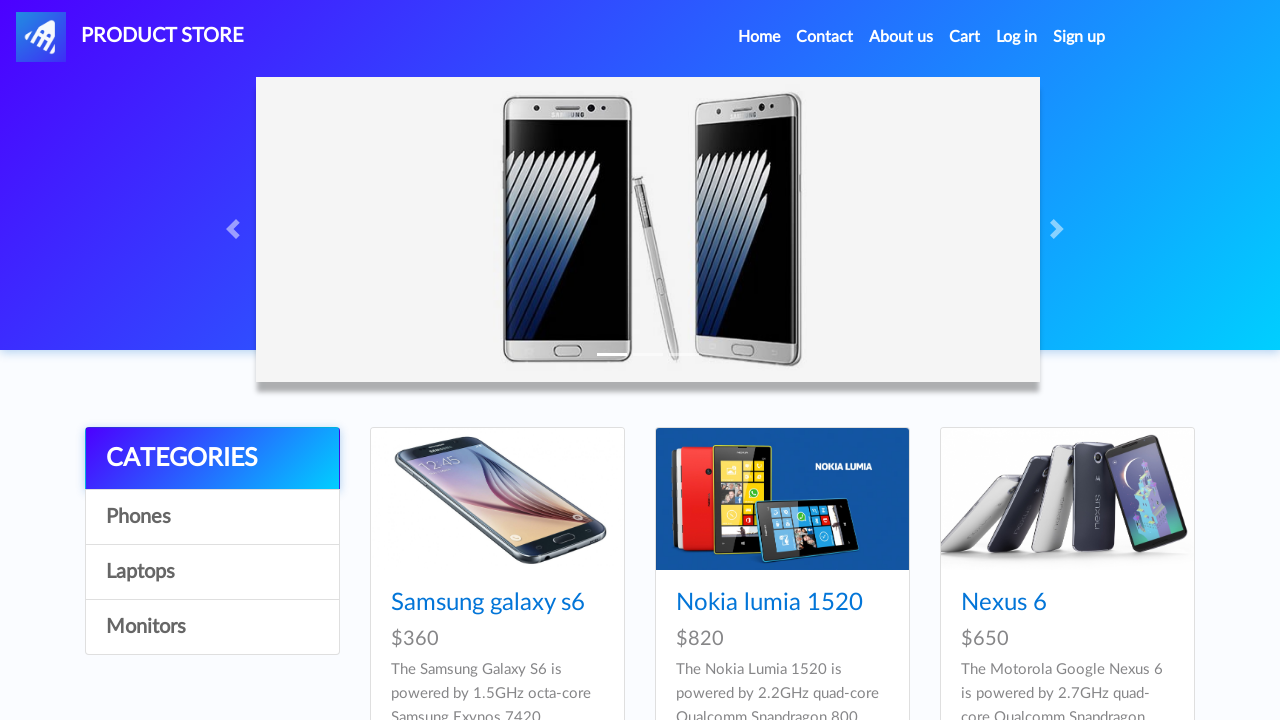

Clicked on Laptops category at (212, 572) on text=Laptops
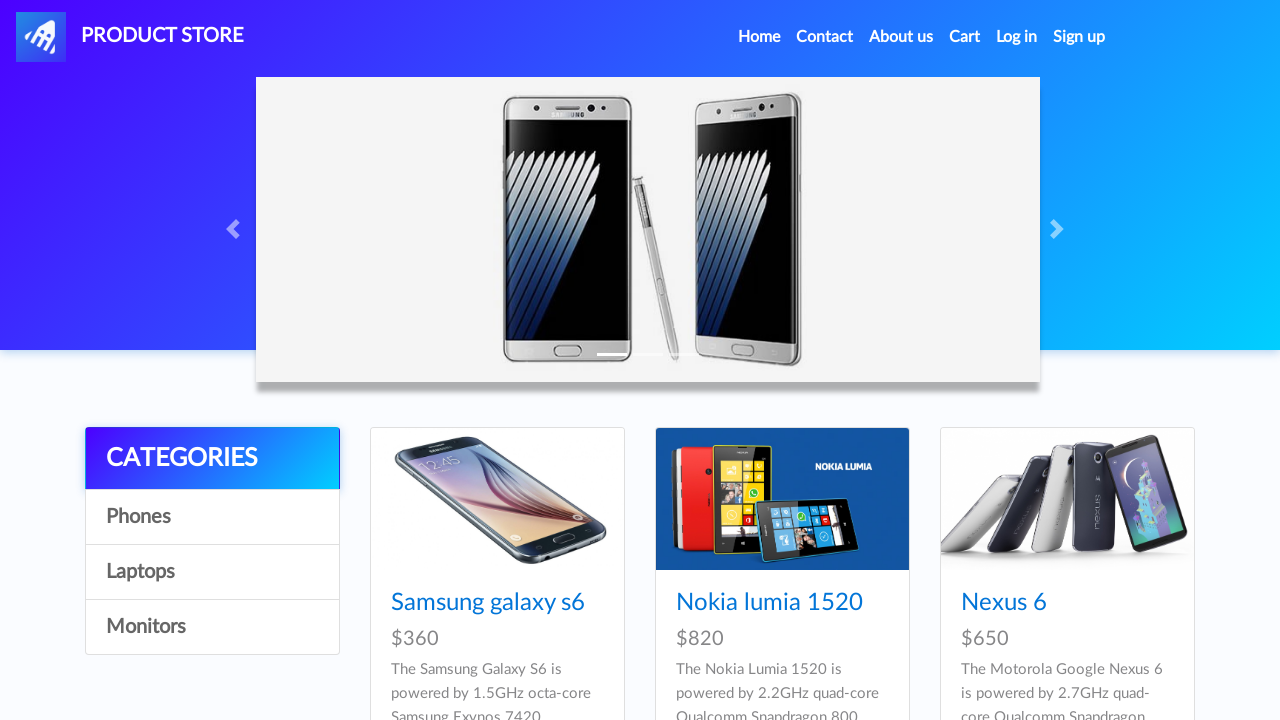

Waited for products to load
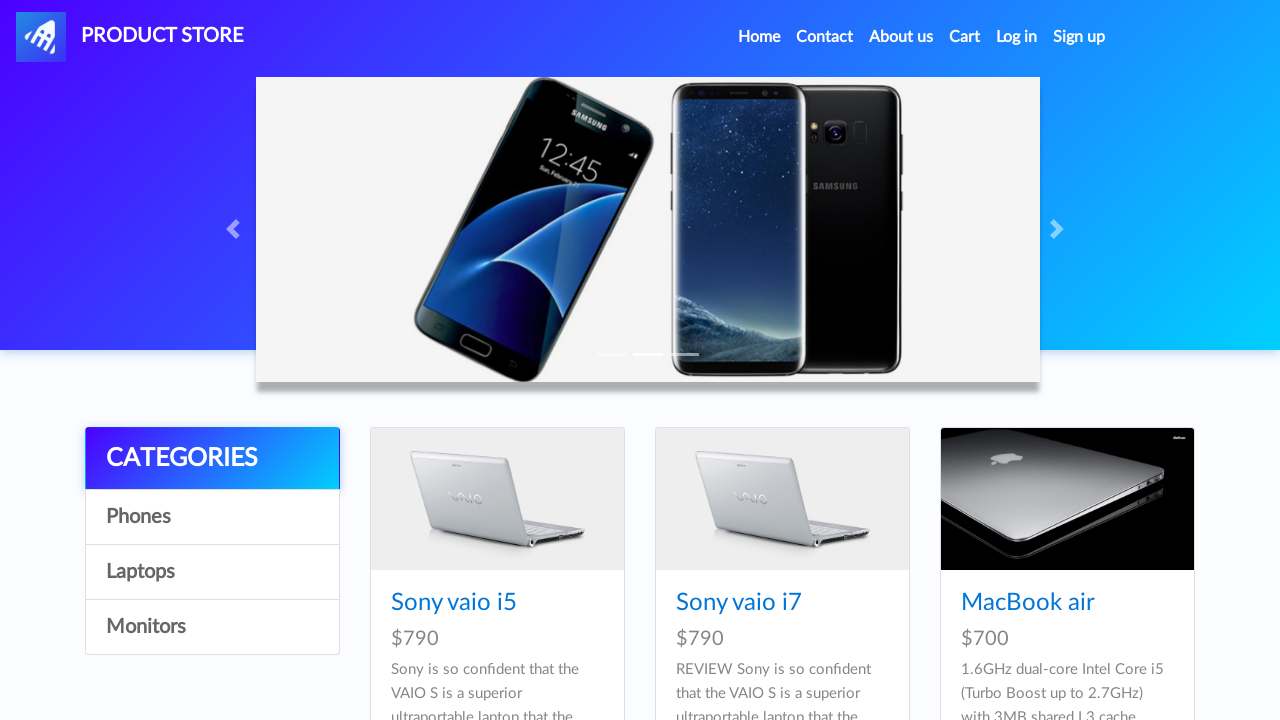

Clicked on Sony vaio i7 product at (739, 603) on text=Sony vaio i7
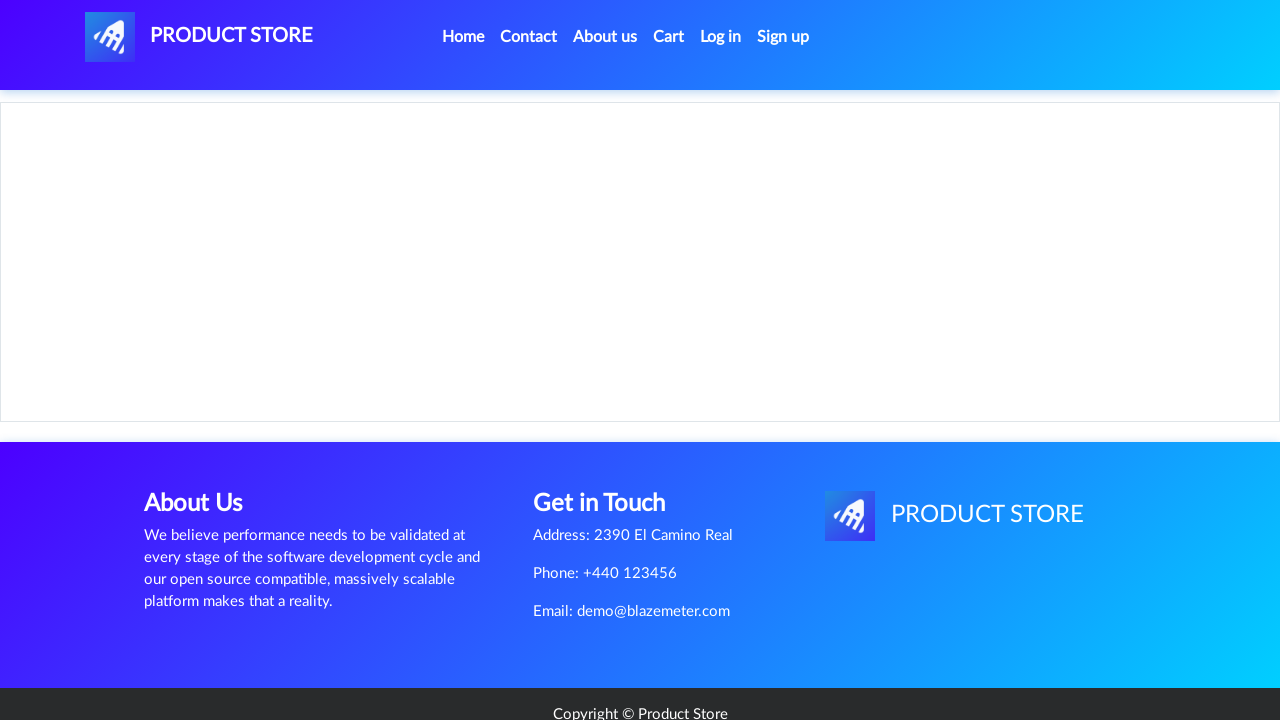

Product page loaded with Add to cart button visible
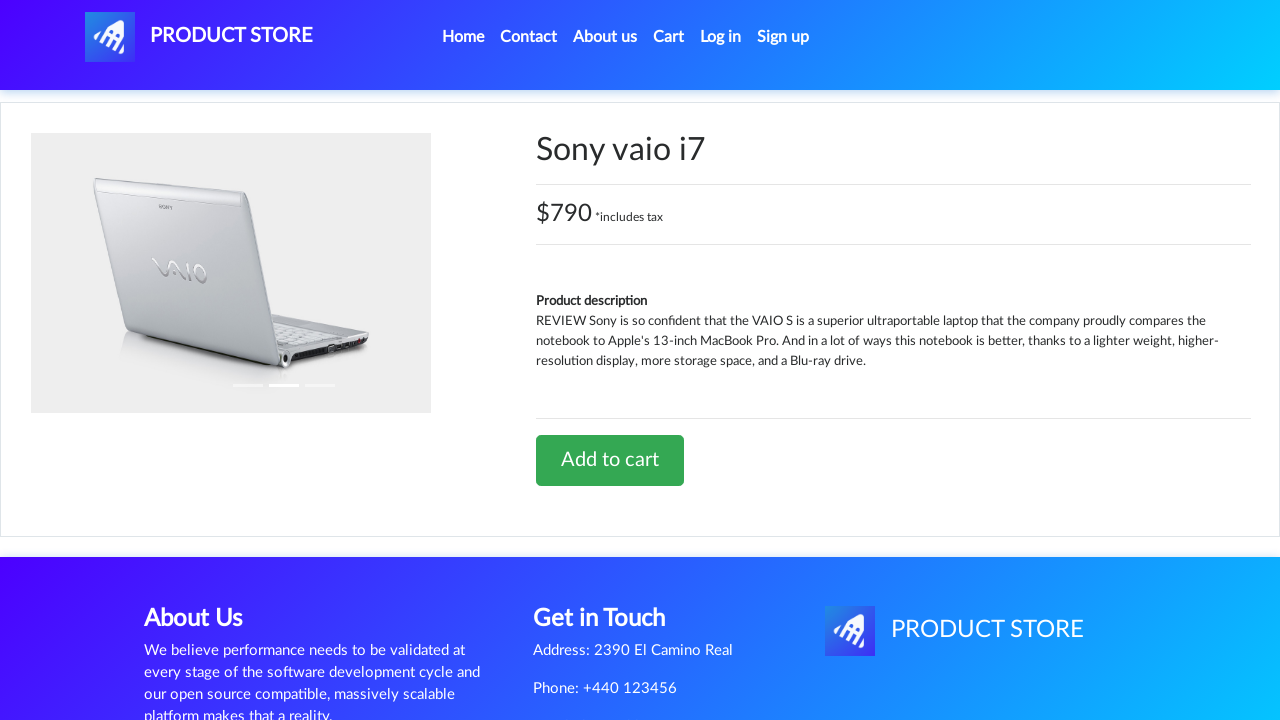

Clicked Add to cart button at (610, 460) on text=Add to cart
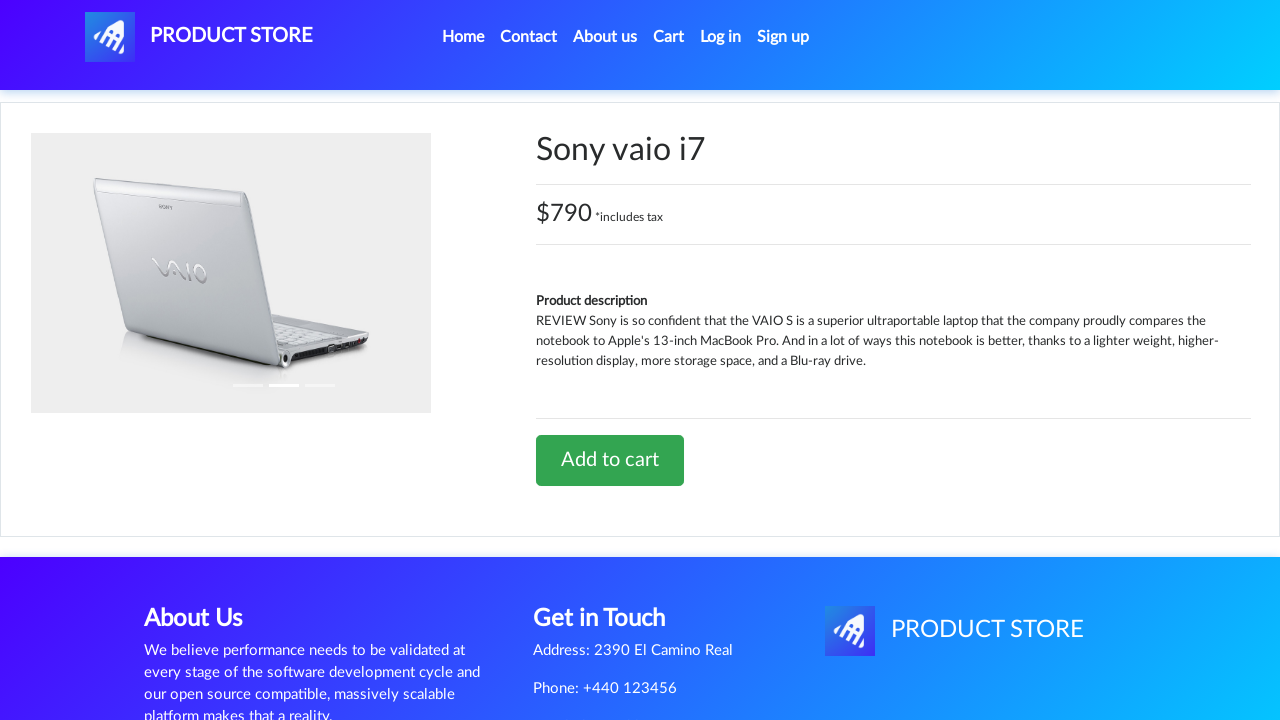

Set up dialog handler to accept confirmation alert
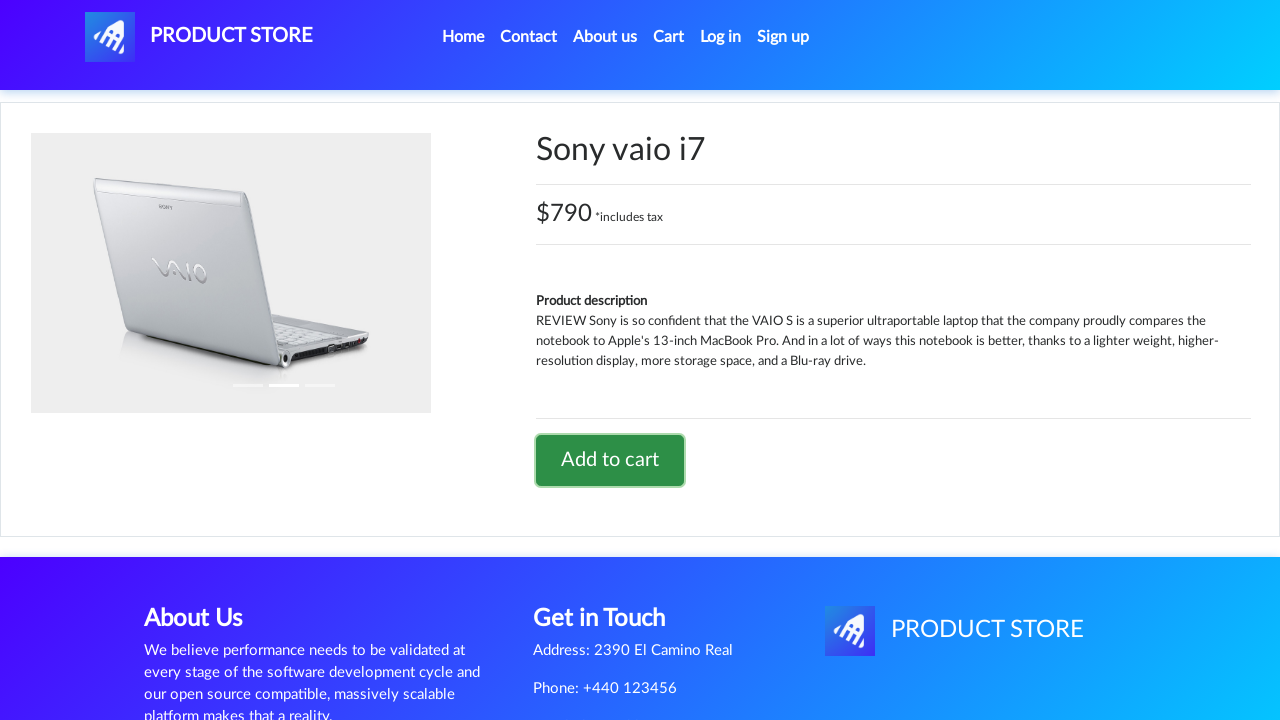

Waited for confirmation alert to be processed and dismissed
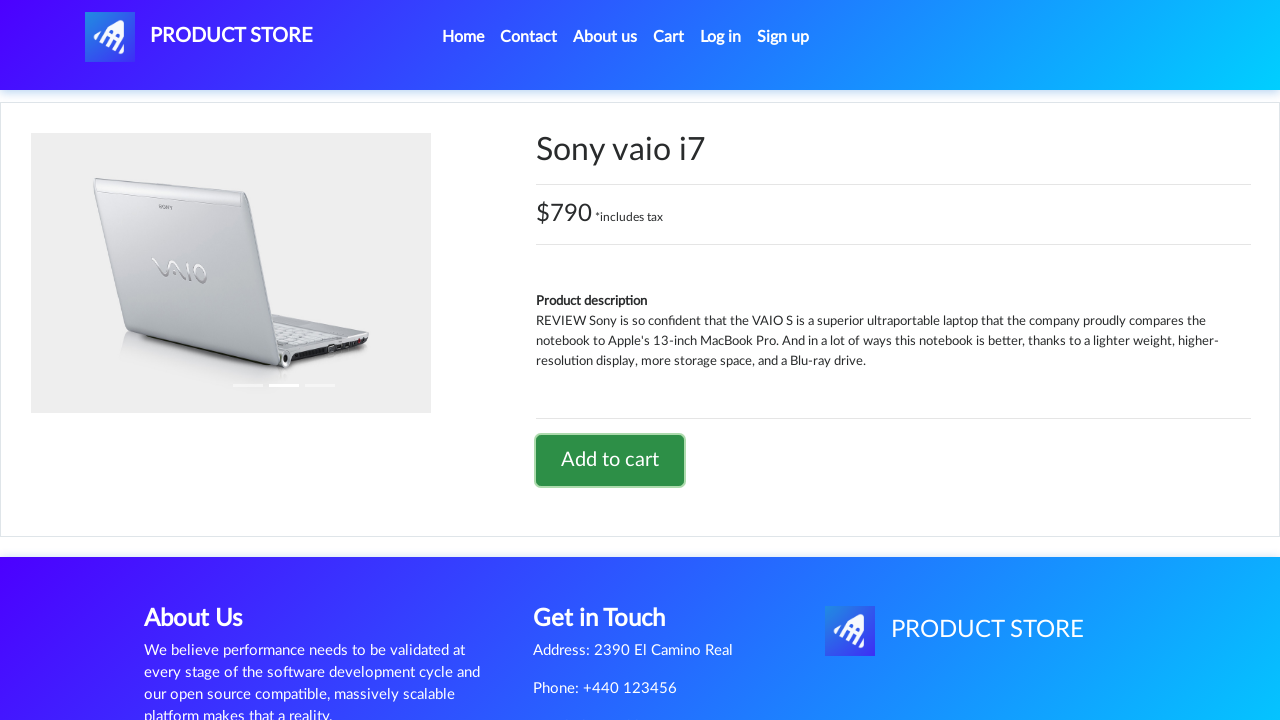

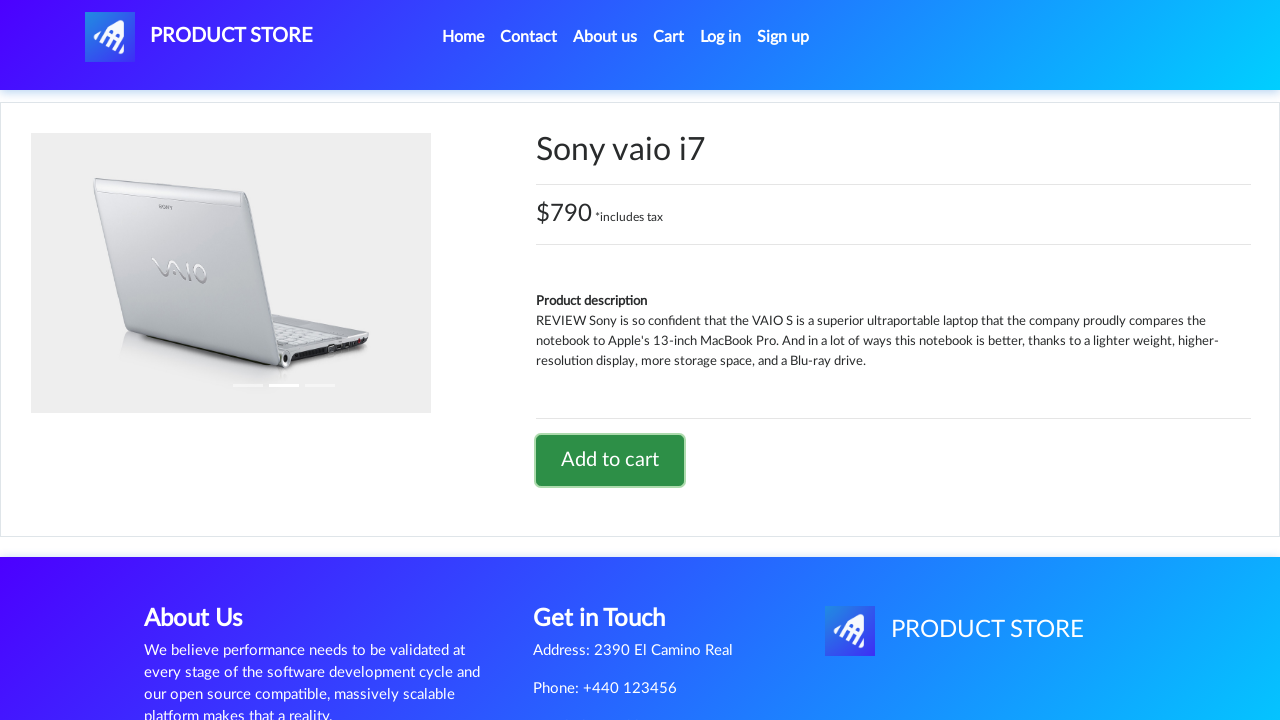